Tests a JavaScript prompt dialog by clicking a button, entering text into the prompt, accepting it, and verifying the entered text appears in the result.

Starting URL: https://automationfc.github.io/basic-form/index.html

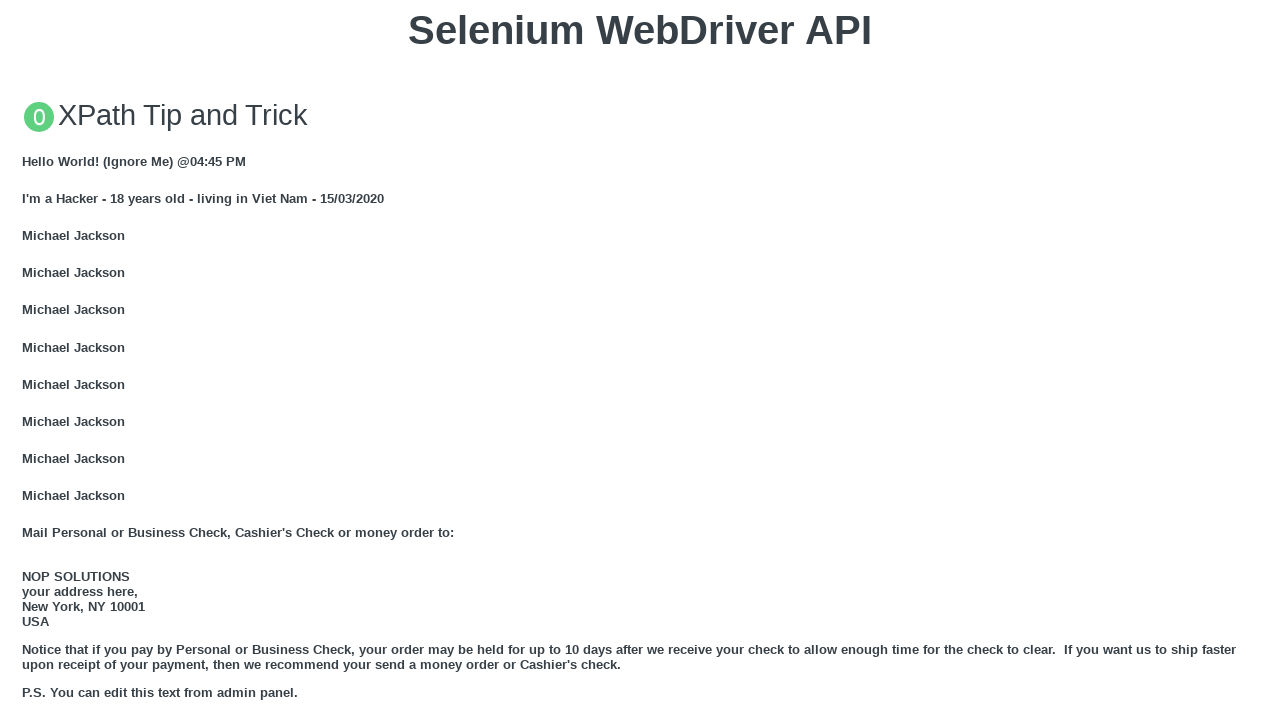

Set up dialog handler to accept prompt with course name
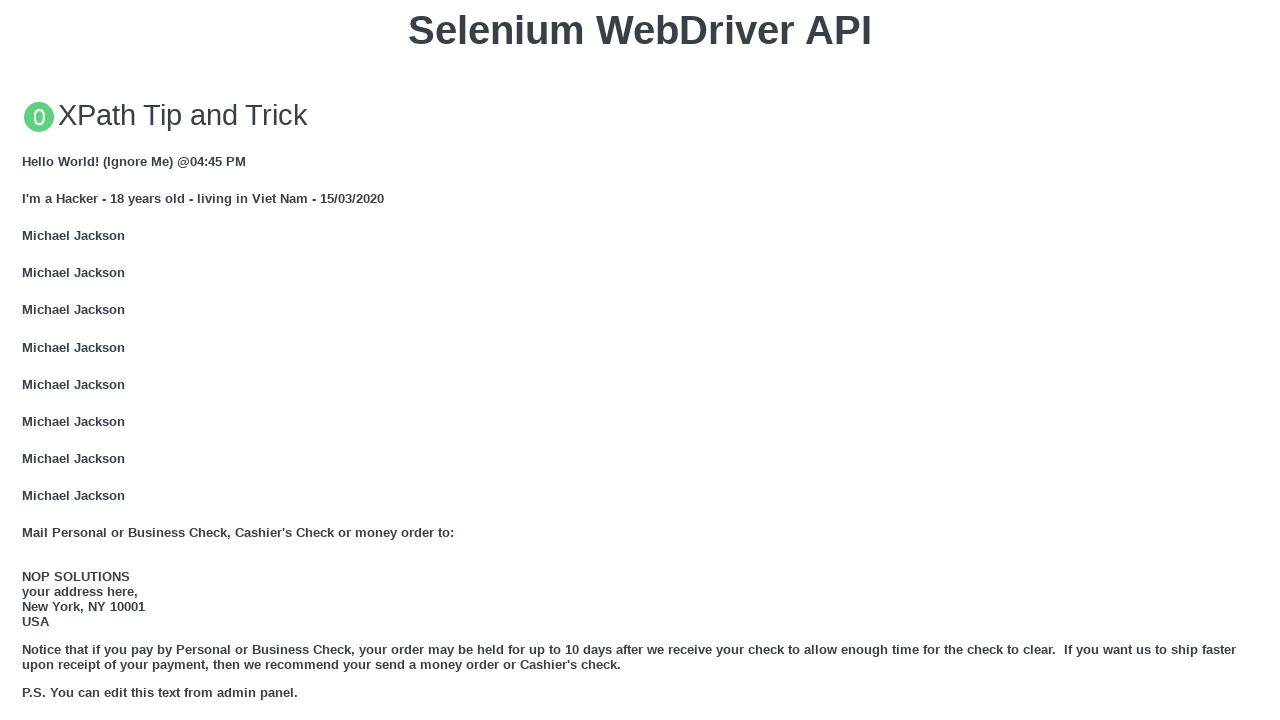

Clicked button to trigger JavaScript prompt dialog at (640, 360) on xpath=//button[text()='Click for JS Prompt']
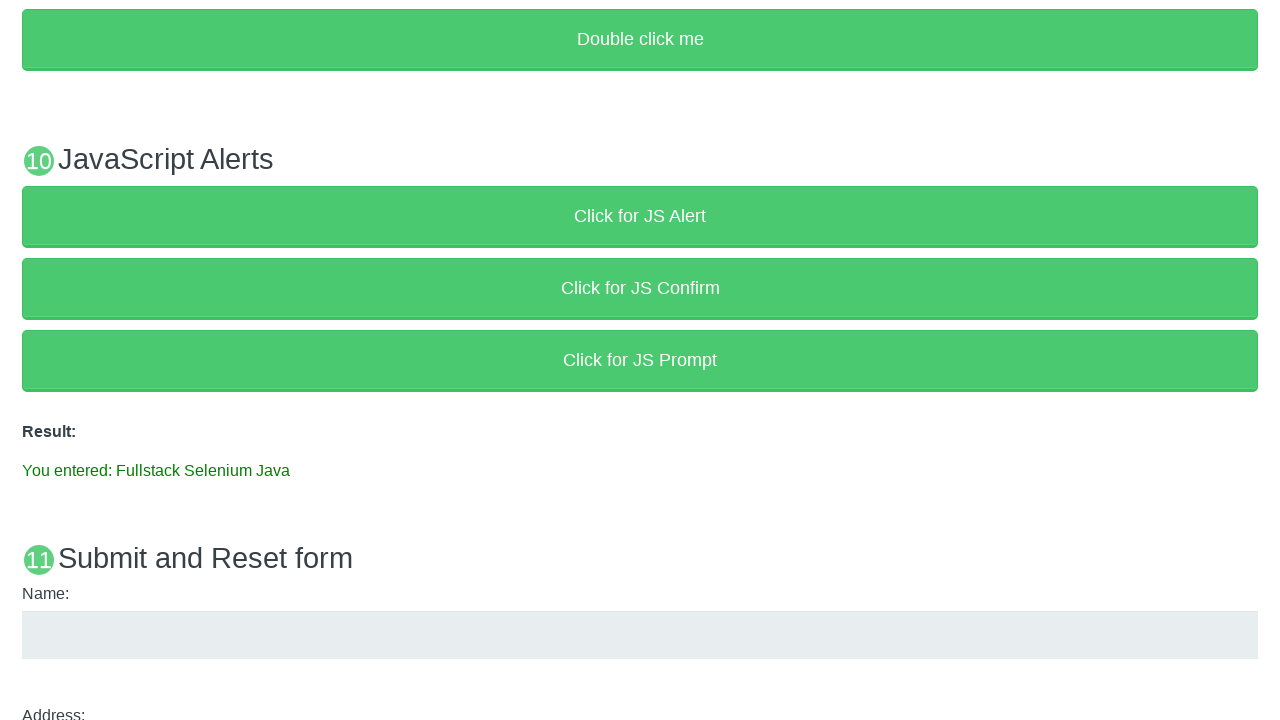

Waited for result element to appear
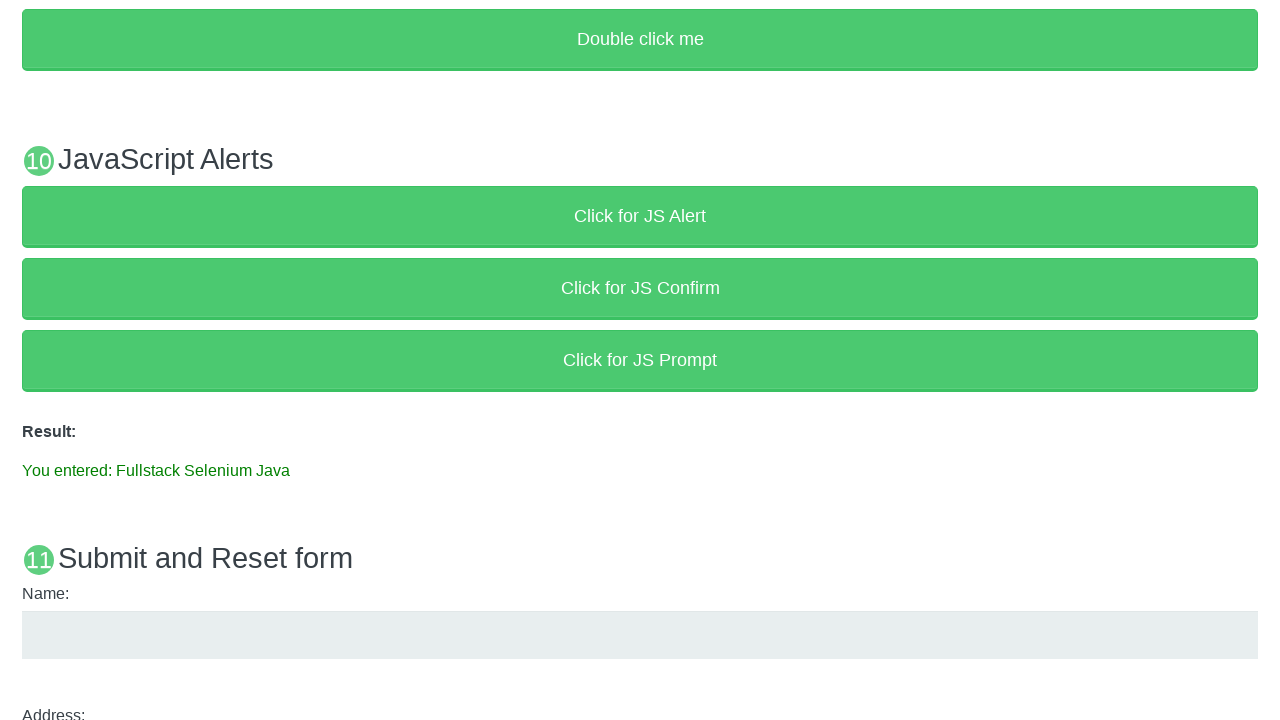

Verified that result displays 'You entered: Fullstack Selenium Java'
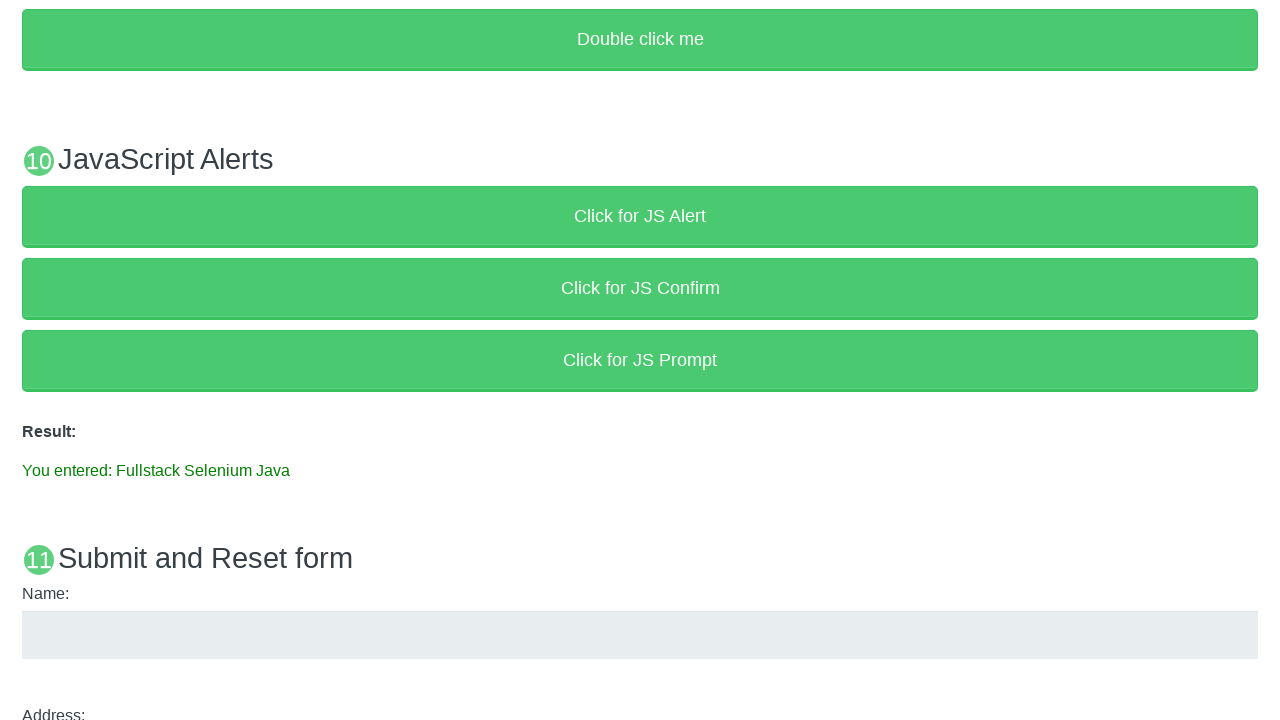

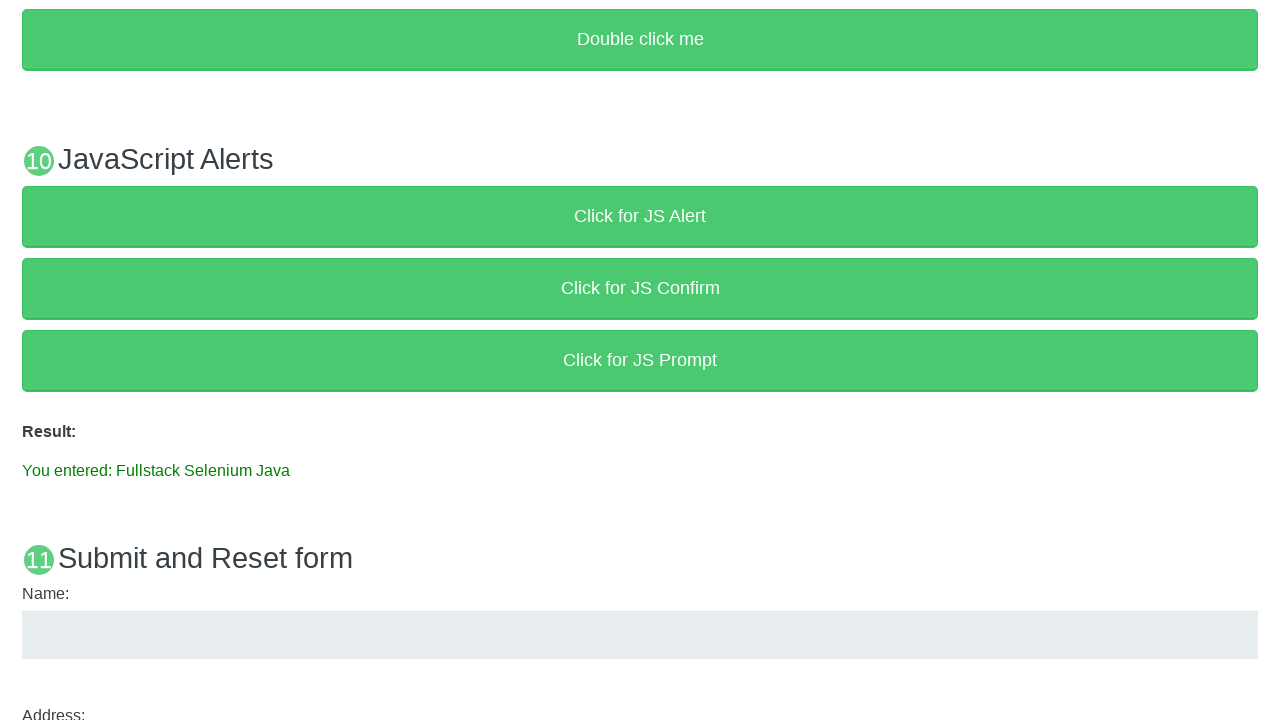